Tests window handling by clicking buttons that open new tabs/windows and switching between them

Starting URL: https://demoqa.com/browser-windows

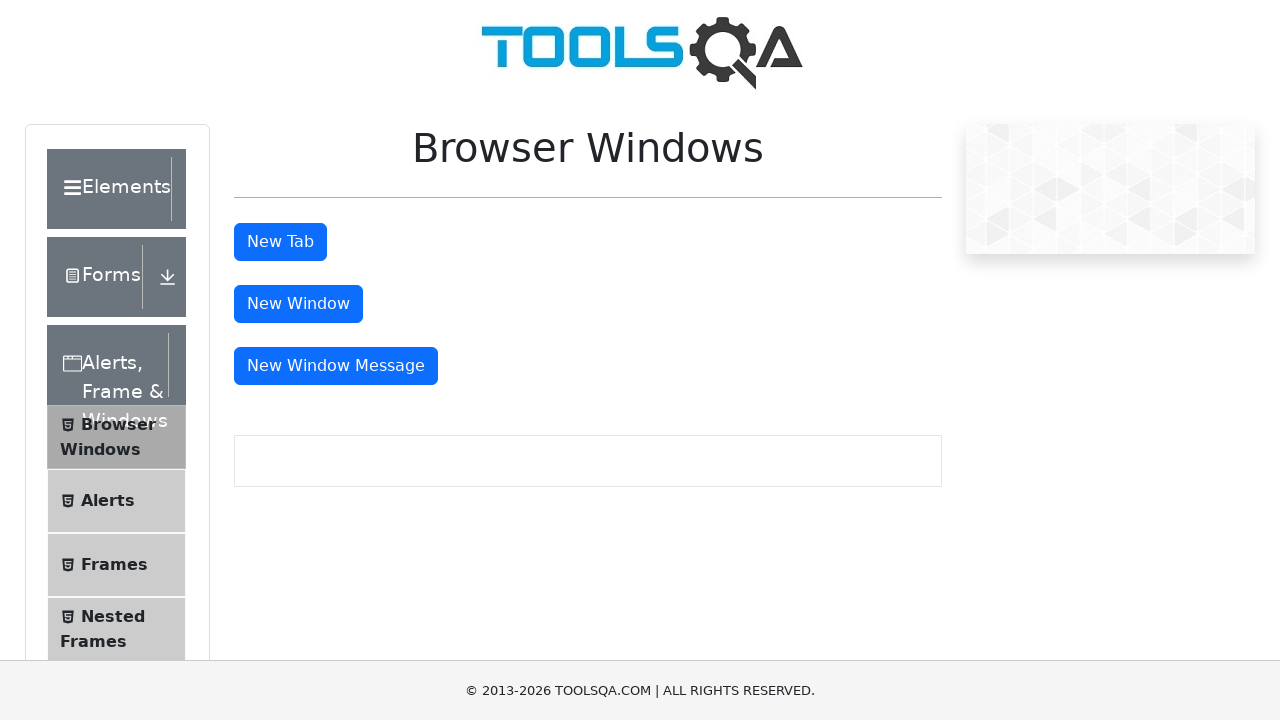

Clicked tab button to open new tab at (280, 242) on #tabButton
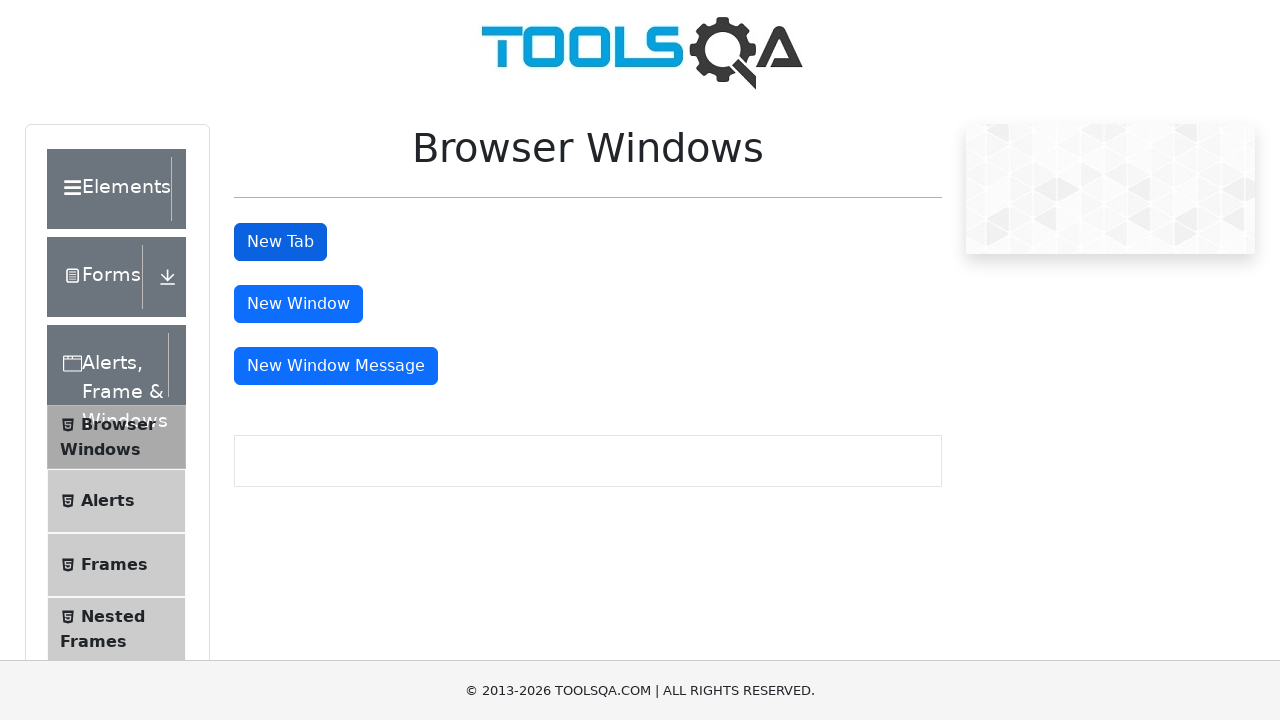

Clicked tab button and waited for new page to open at (280, 242) on #tabButton
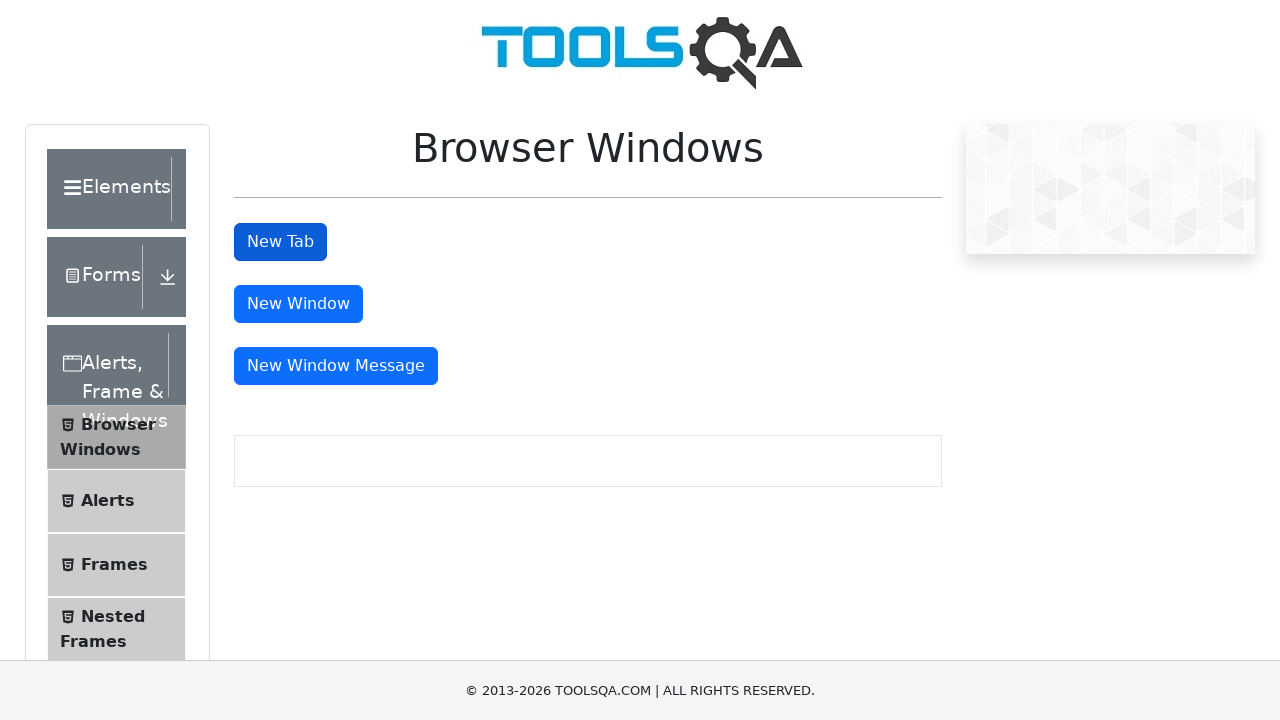

New page loaded successfully
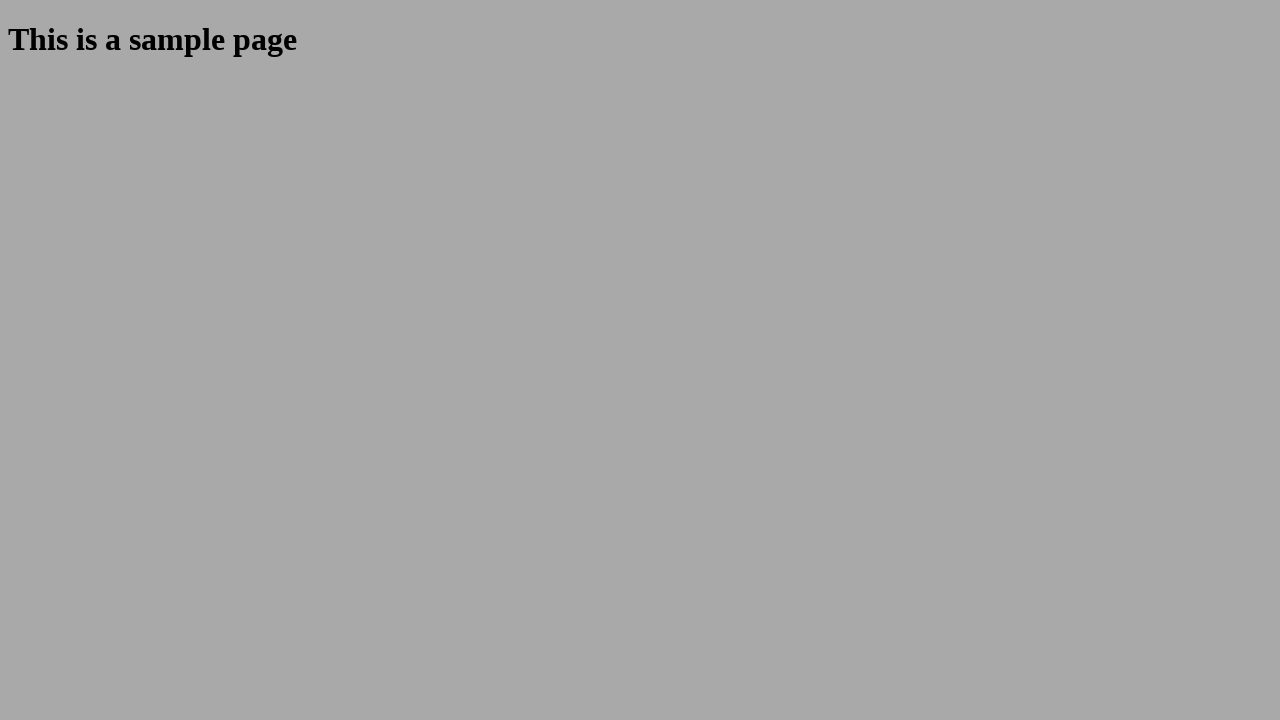

Retrieved heading text from new page: This is a sample page
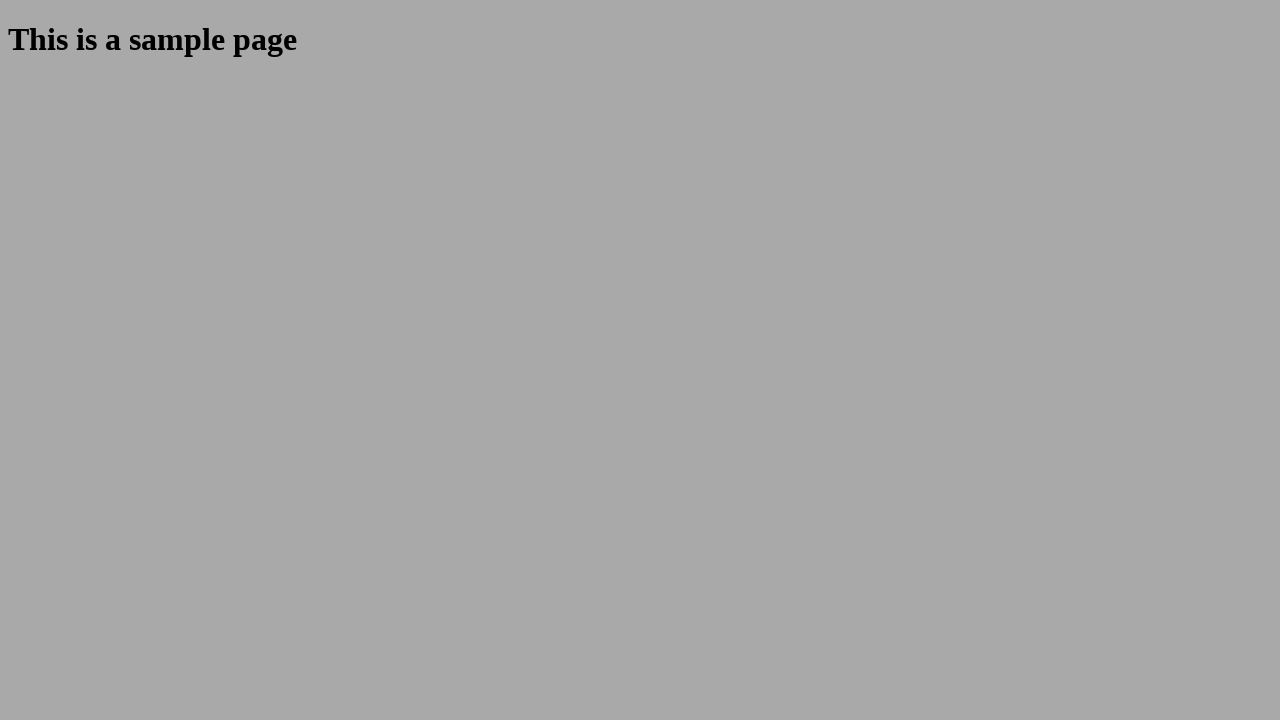

Closed the new tab/page
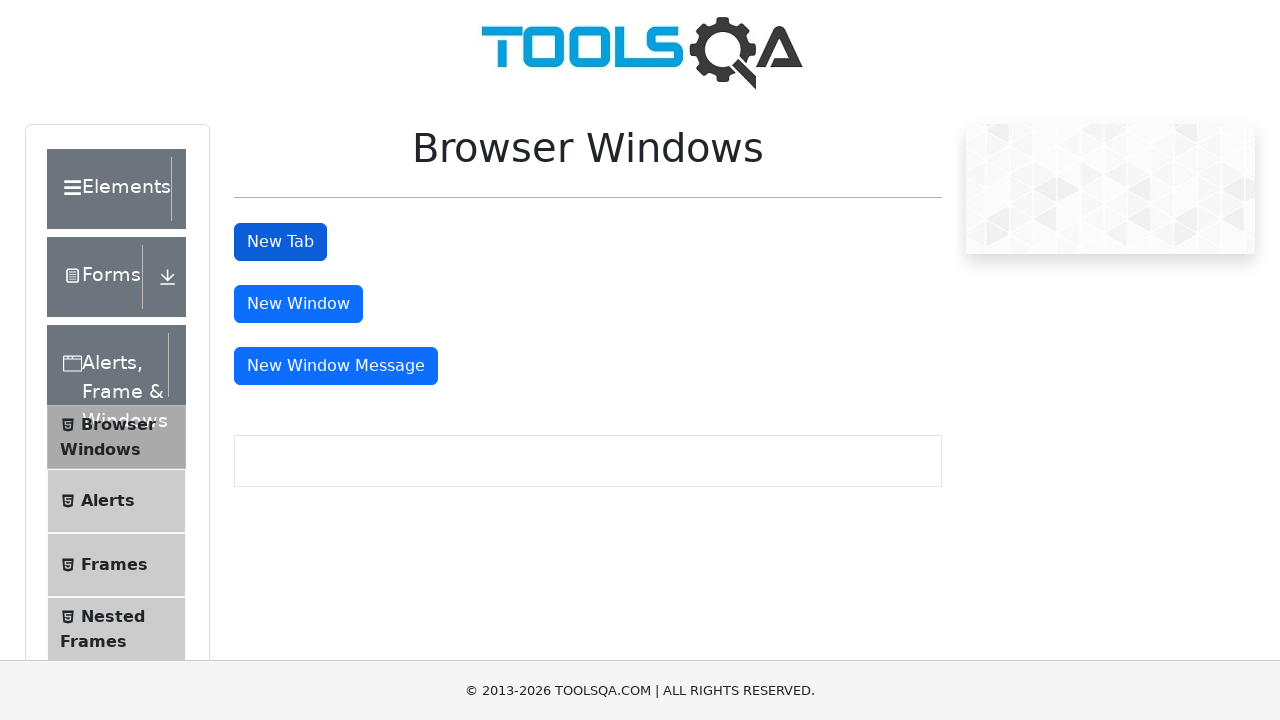

Clicked window button and waited for new window to open at (298, 304) on #windowButton
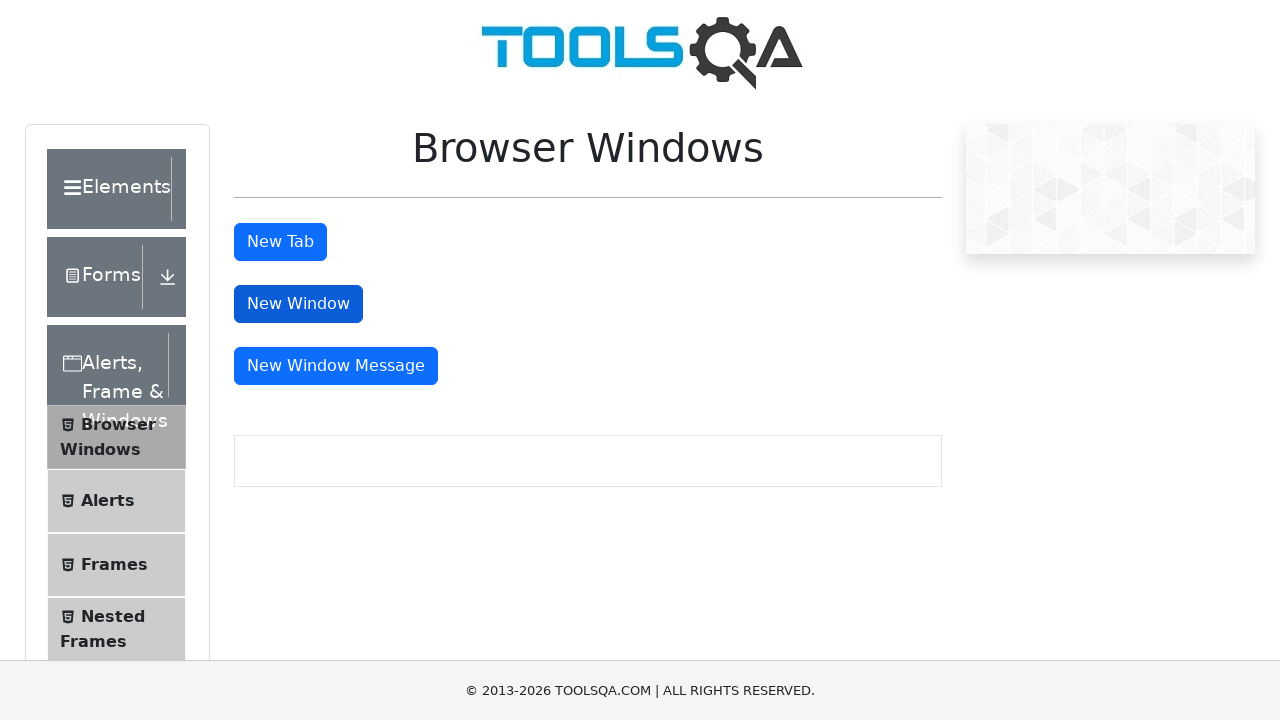

New window loaded successfully
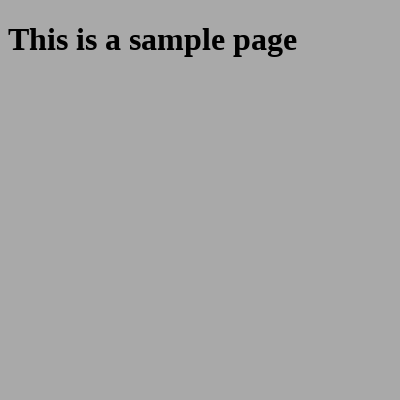

Retrieved heading text from new window: This is a sample page
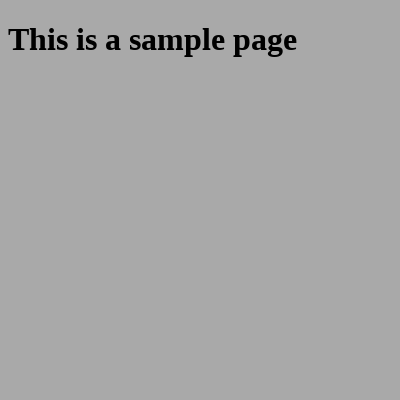

Closed the new window
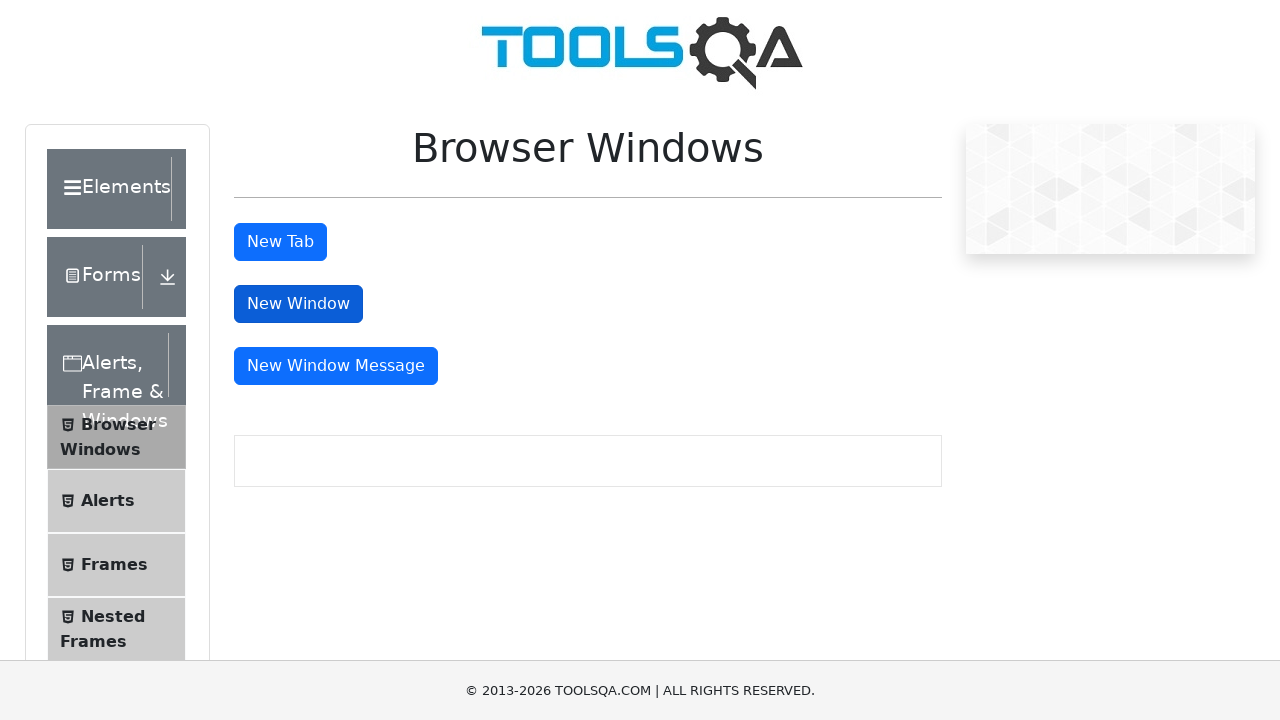

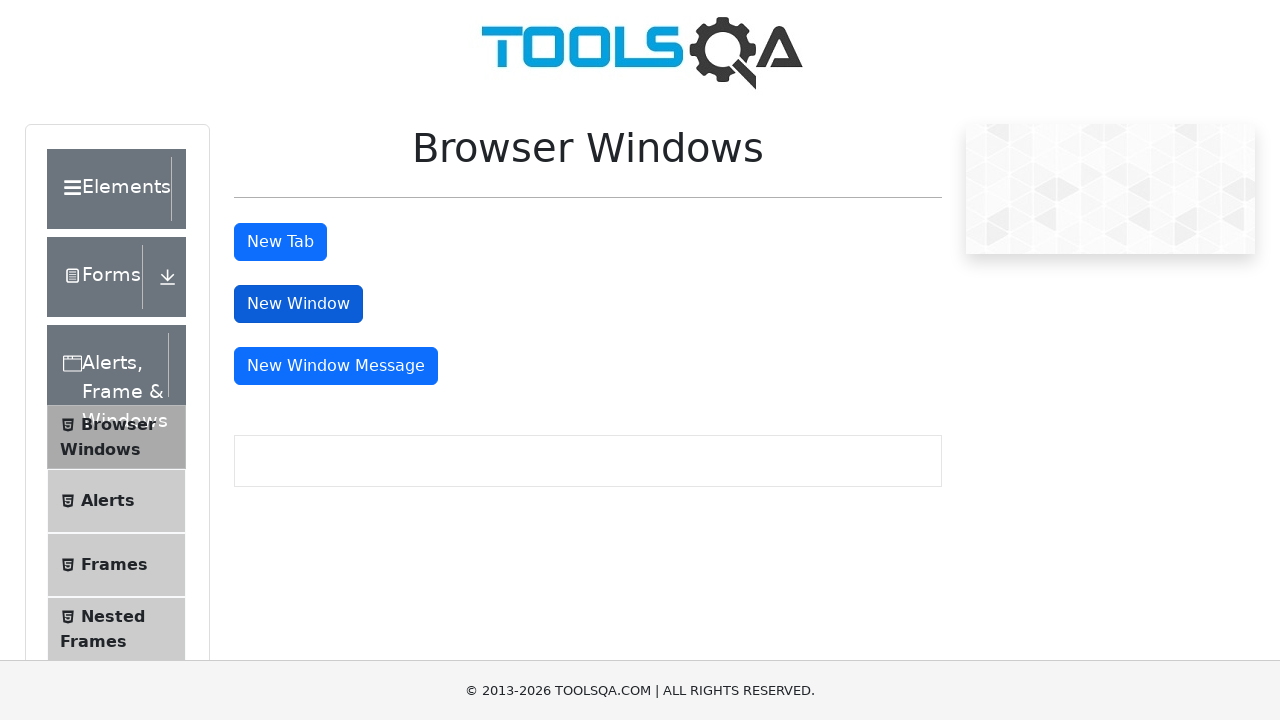